Tests drag and drop functionality on jQuery UI demo page by dragging an element and dropping it onto a target area

Starting URL: http://jqueryui.com/droppable/

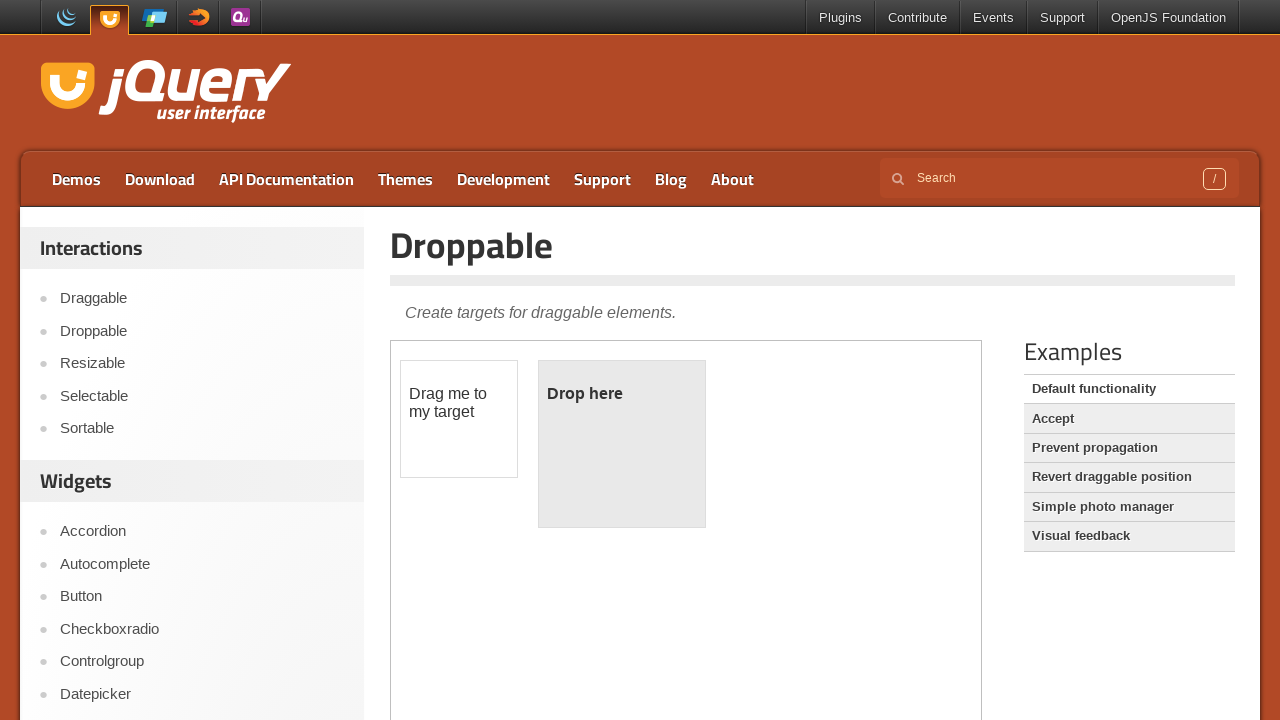

Located the demo iframe
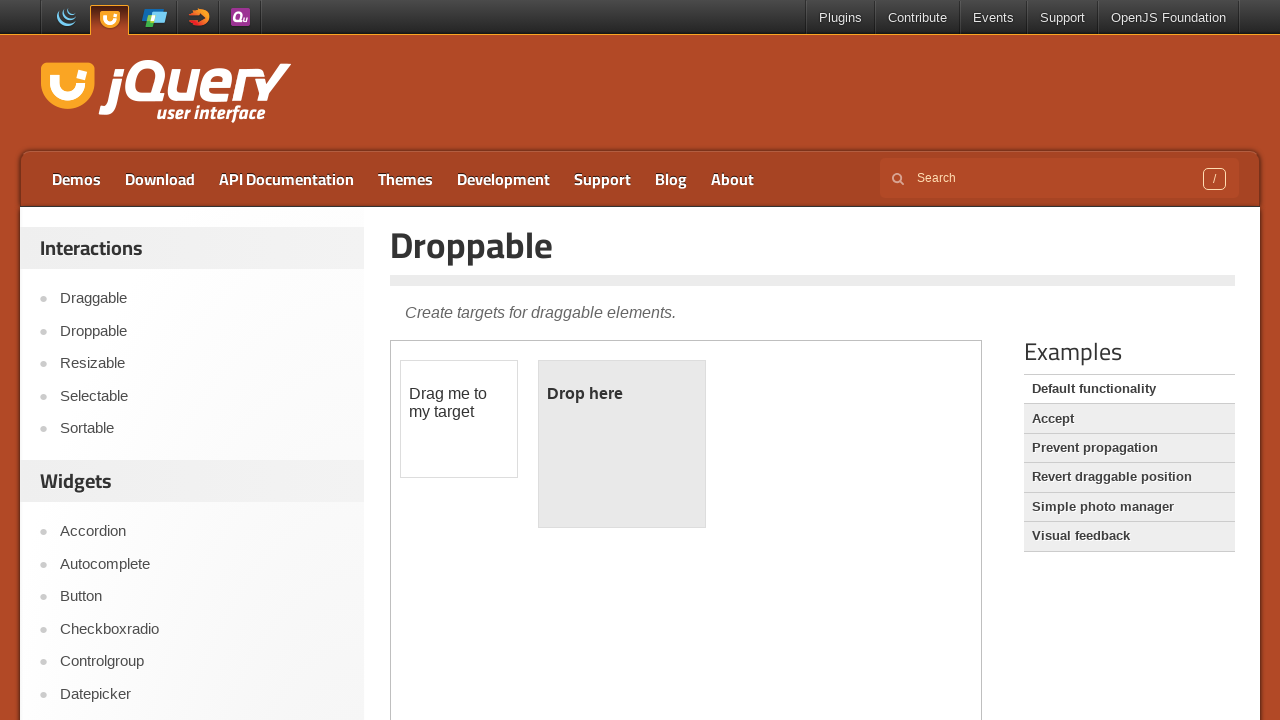

Located the draggable element with id 'draggable'
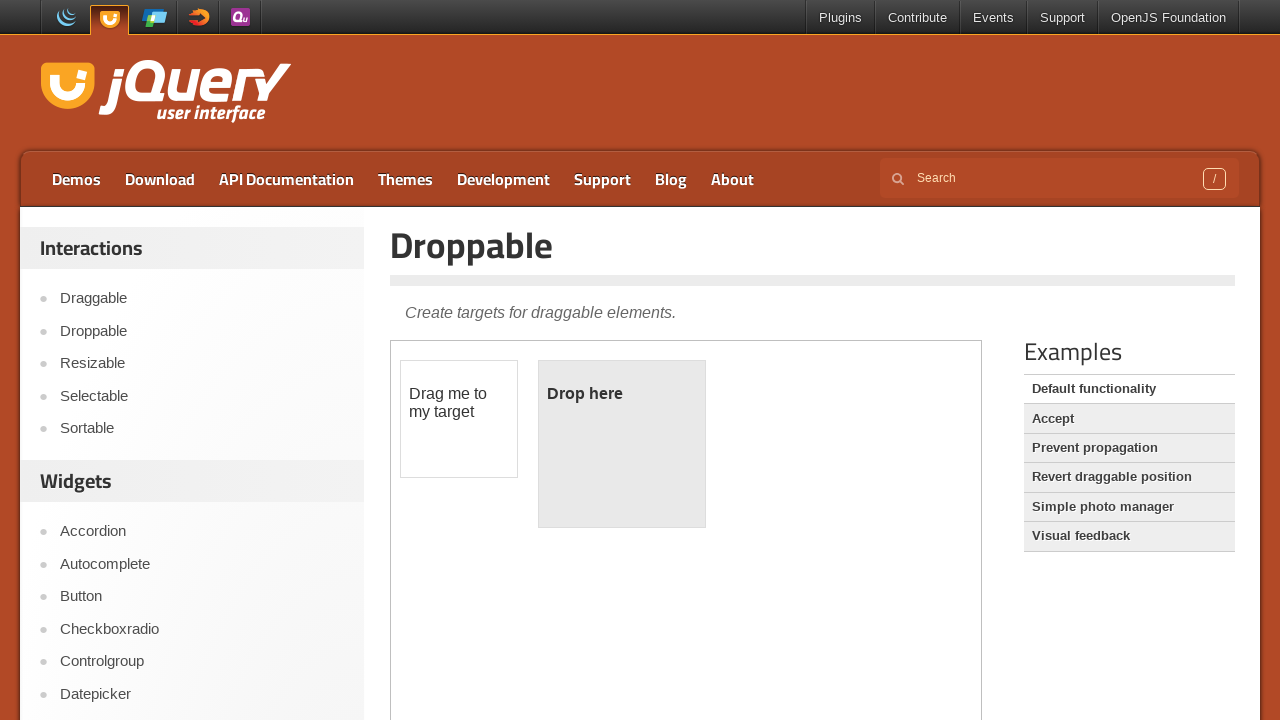

Located the droppable target element with id 'droppable'
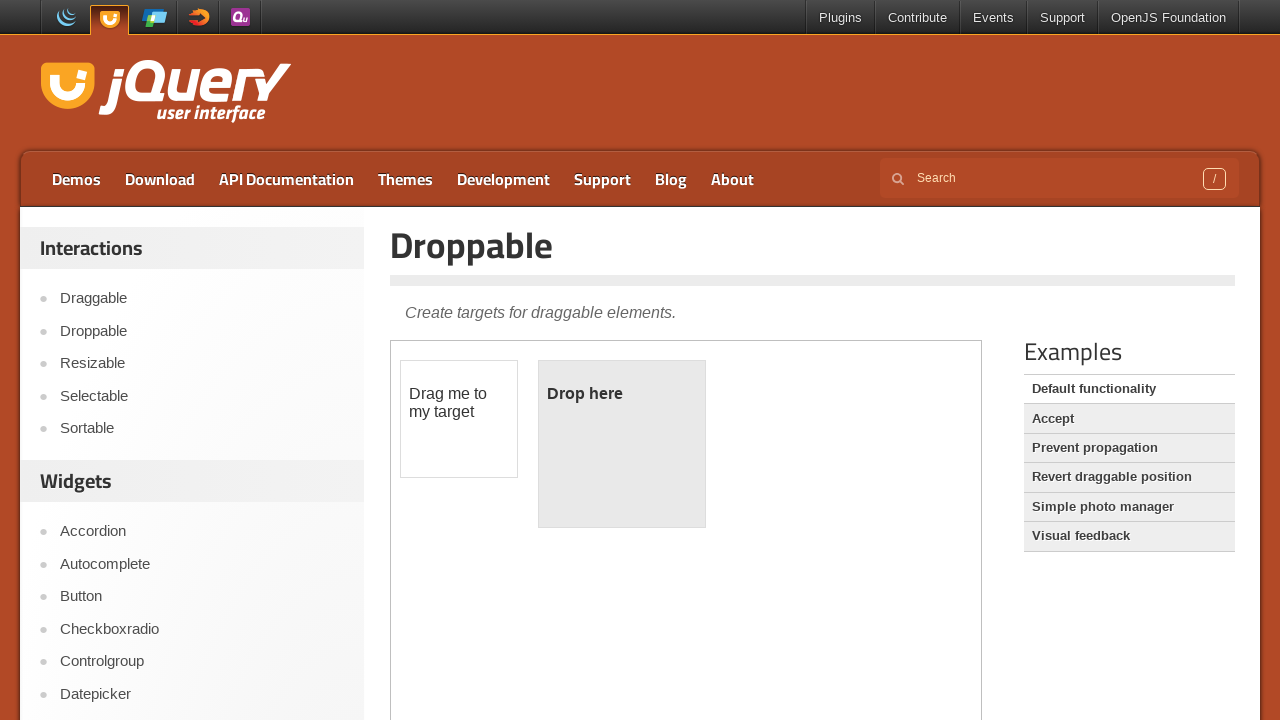

Dragged the draggable element and dropped it onto the droppable target at (622, 444)
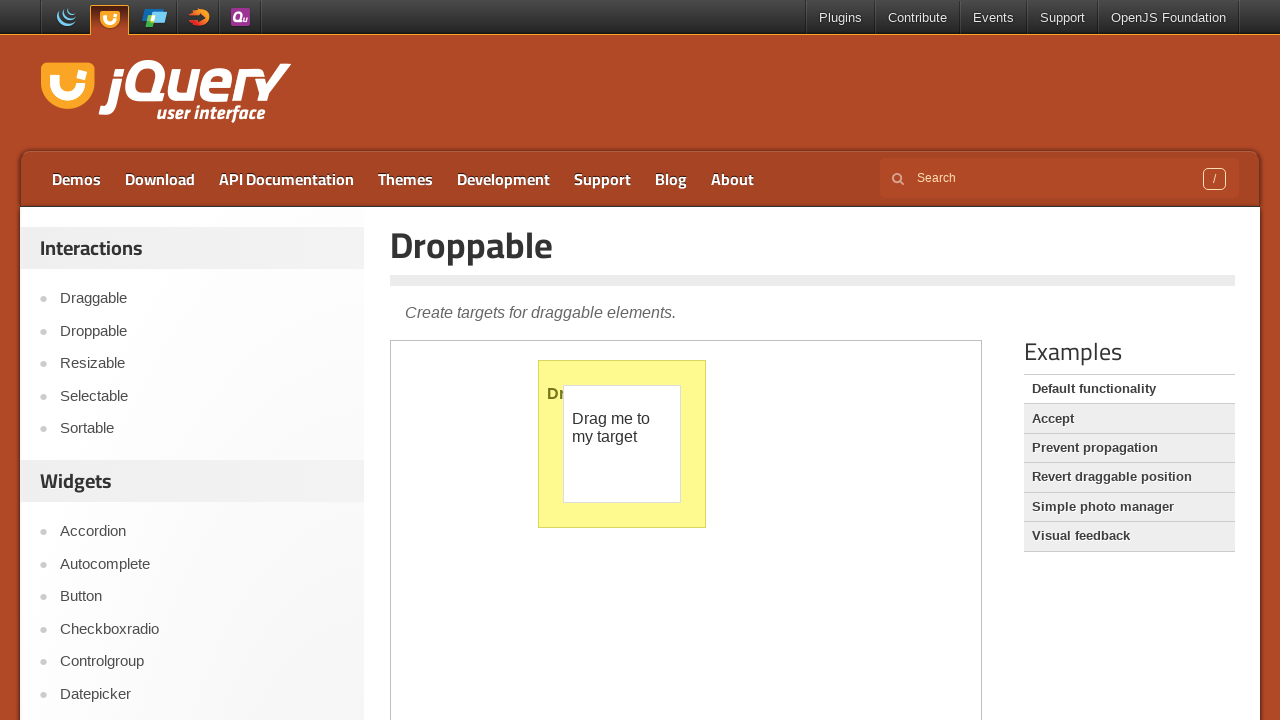

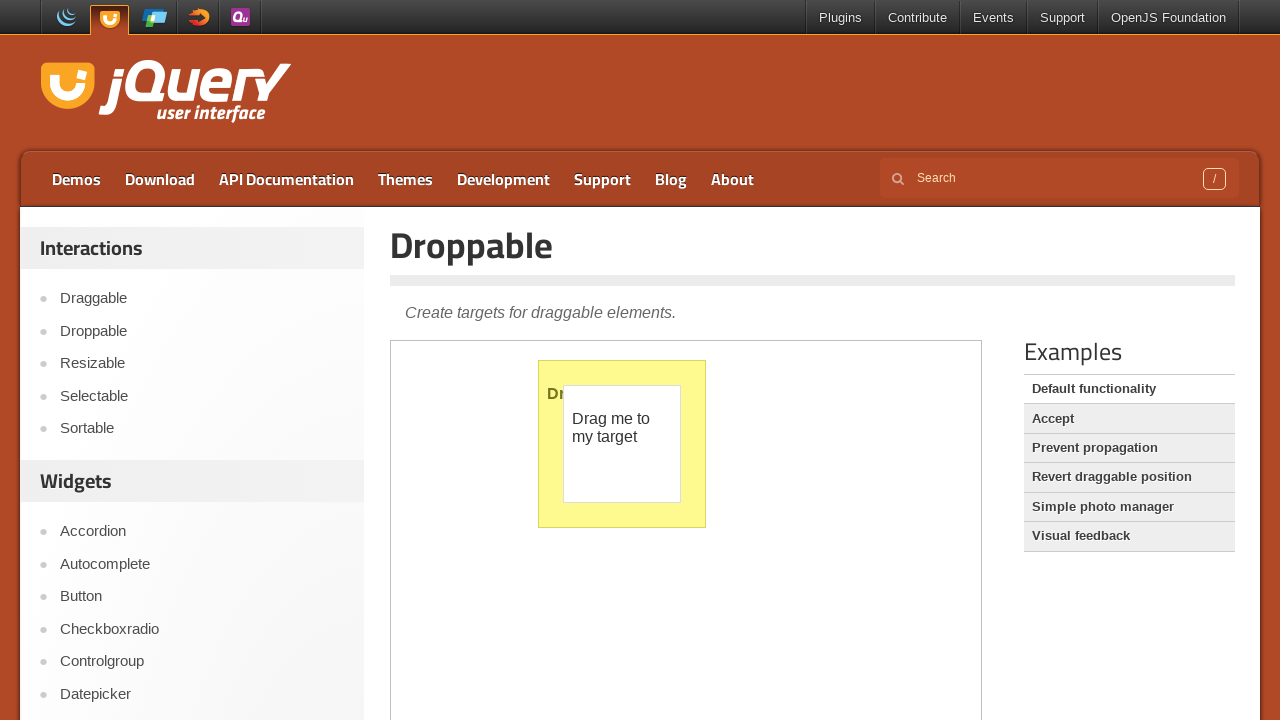